Tests add/remove elements functionality by clicking the Add Element button 5 times, then removing 2 elements by clicking Delete buttons

Starting URL: https://the-internet.herokuapp.com/add_remove_elements/

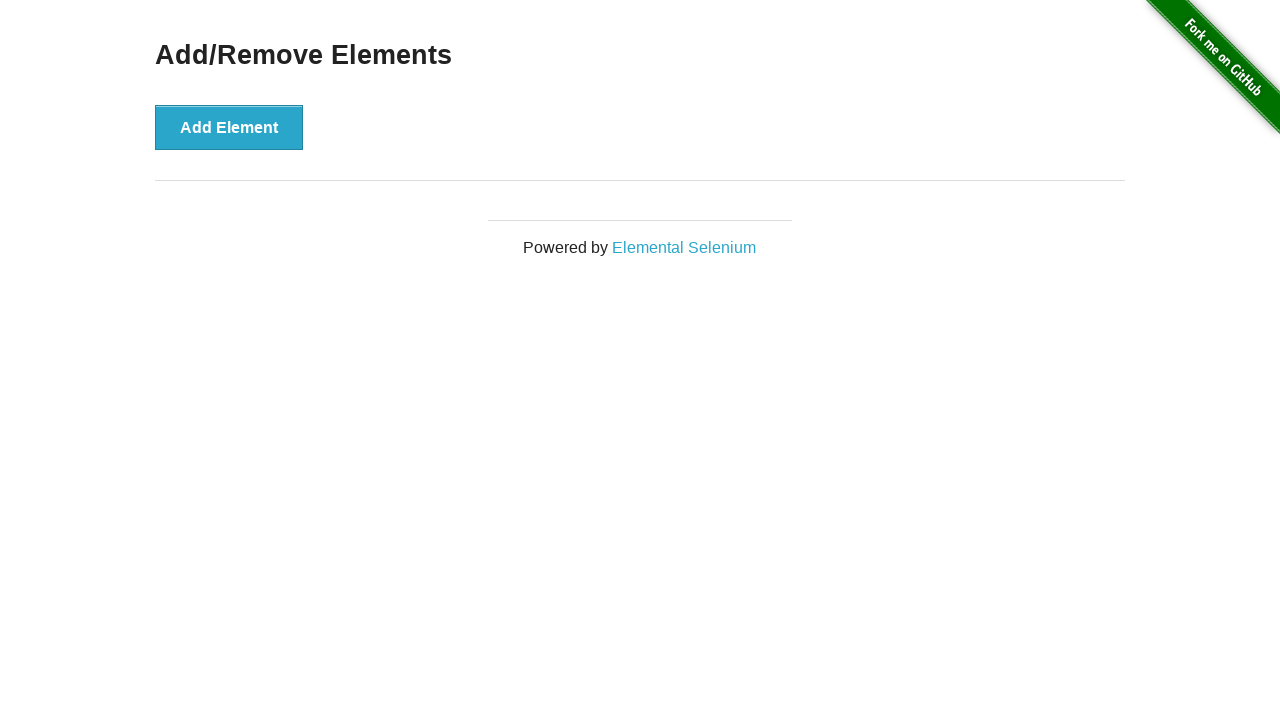

Navigated to the-internet add/remove elements page
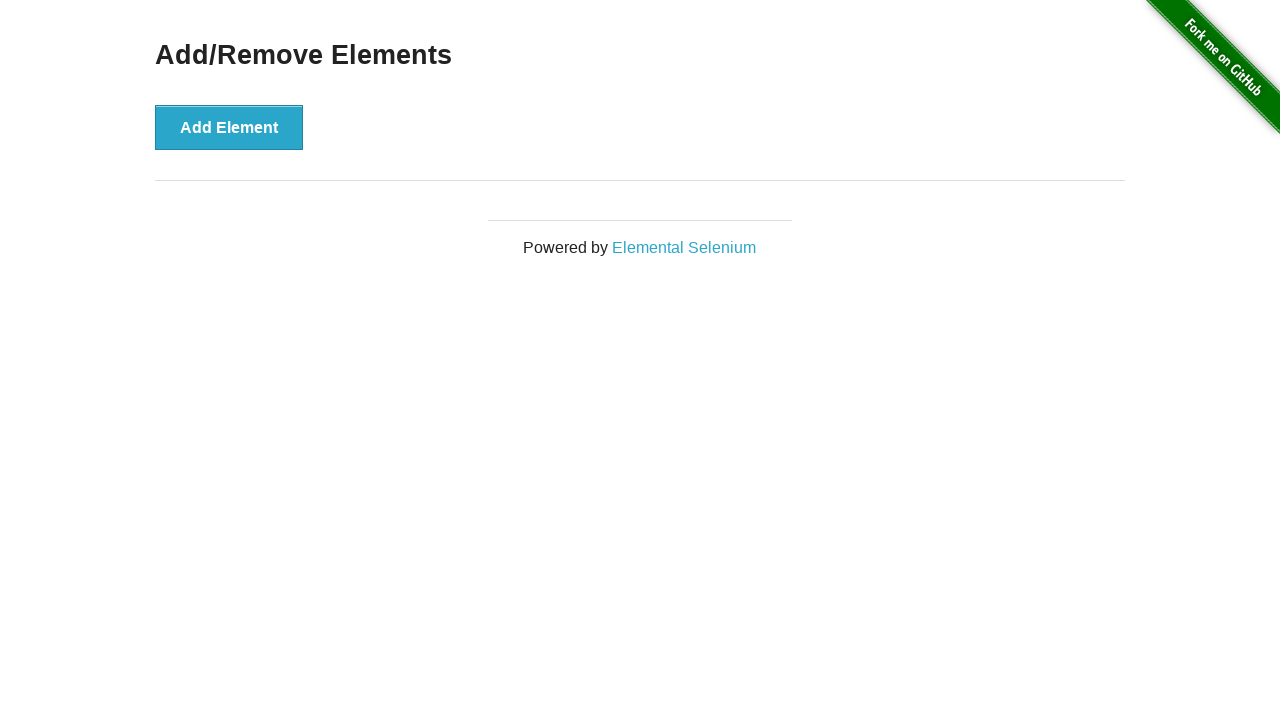

Add Element button is now visible
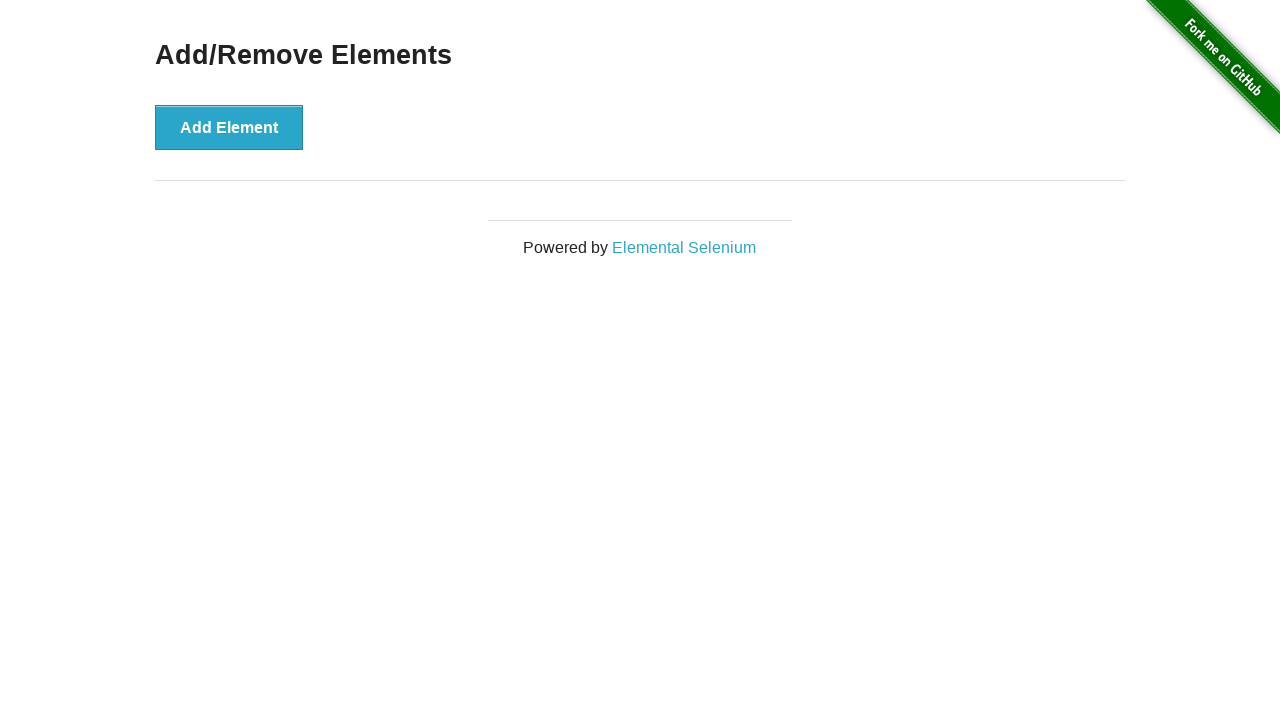

Clicked Add Element button (click 1 of 5) at (229, 127) on .example > button
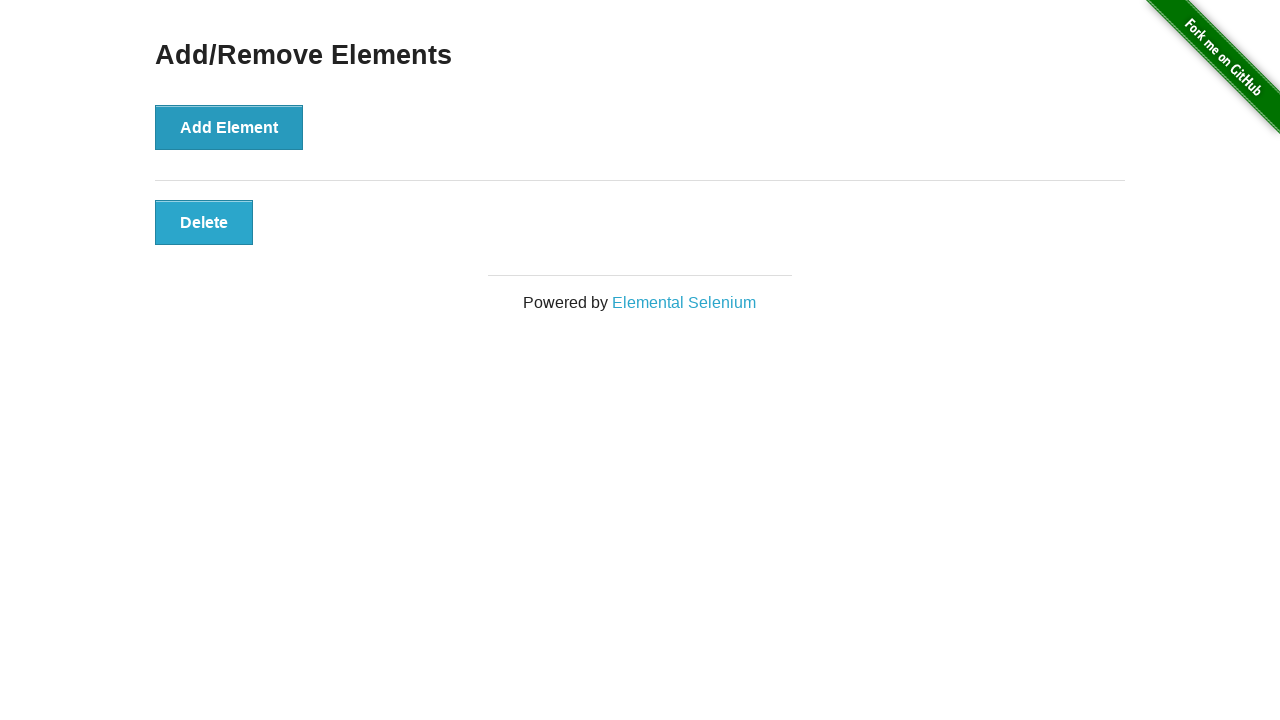

Clicked Add Element button (click 2 of 5) at (229, 127) on .example > button
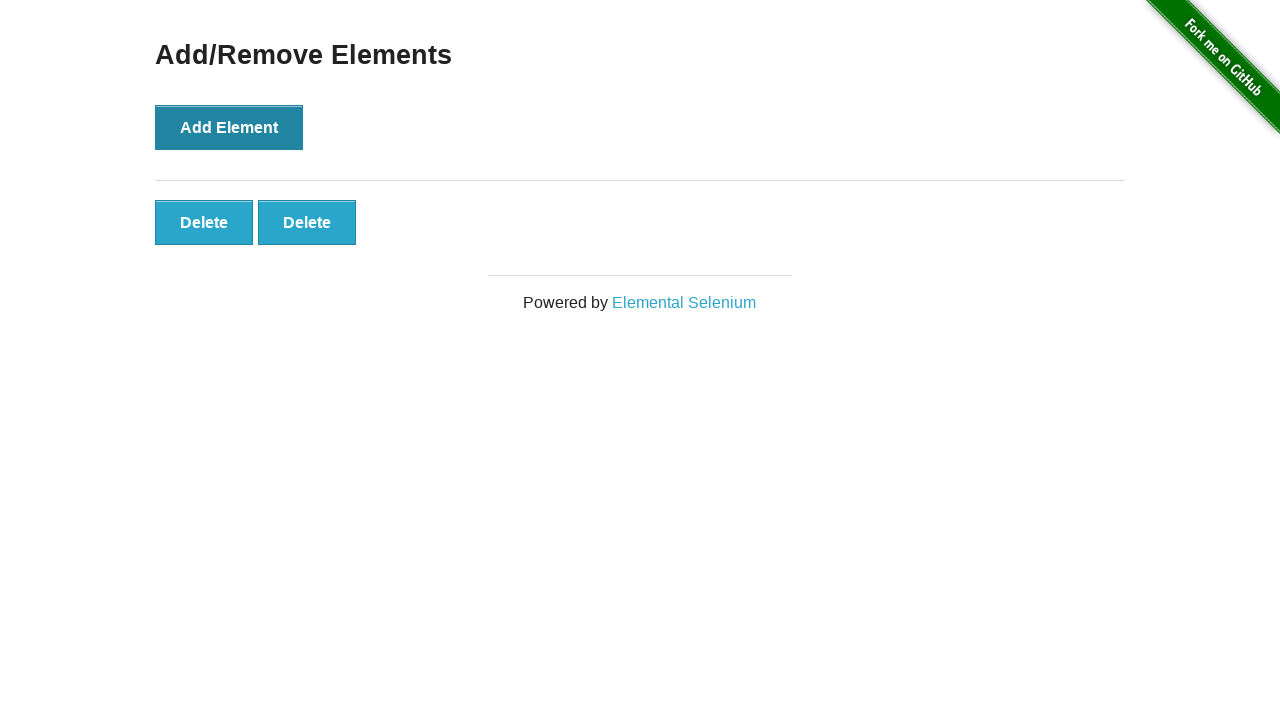

Clicked Add Element button (click 3 of 5) at (229, 127) on .example > button
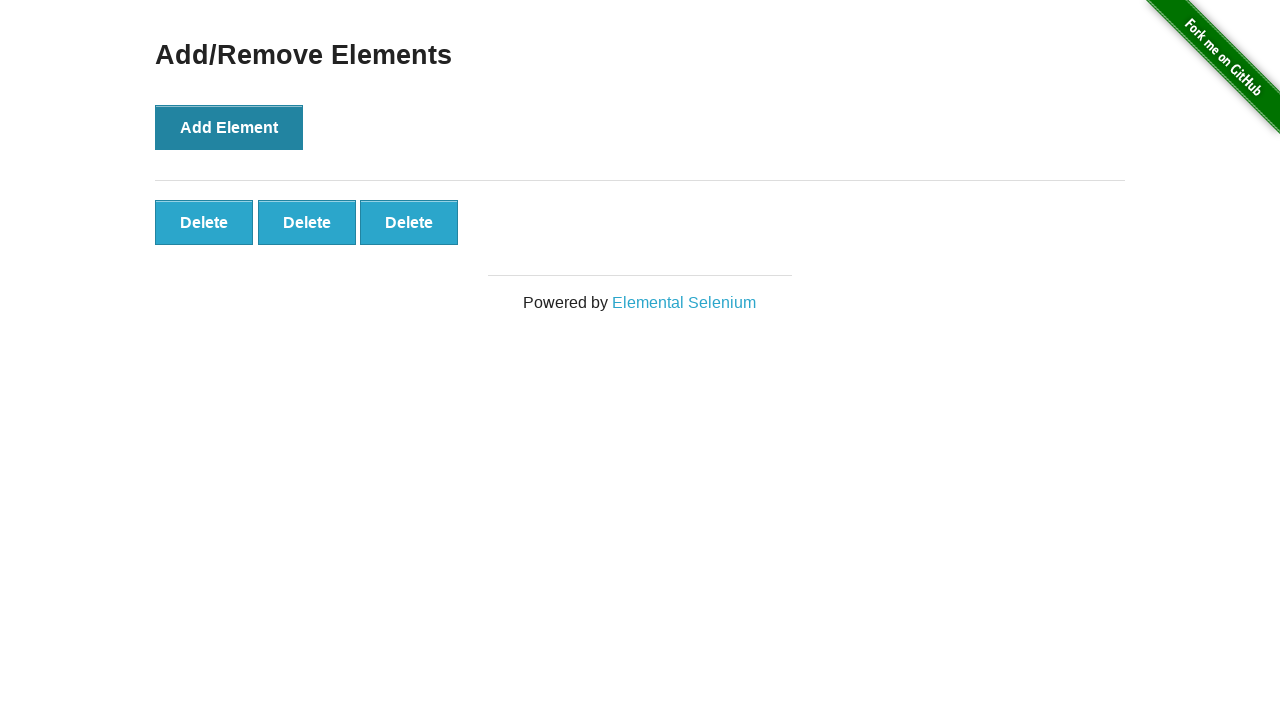

Clicked Add Element button (click 4 of 5) at (229, 127) on .example > button
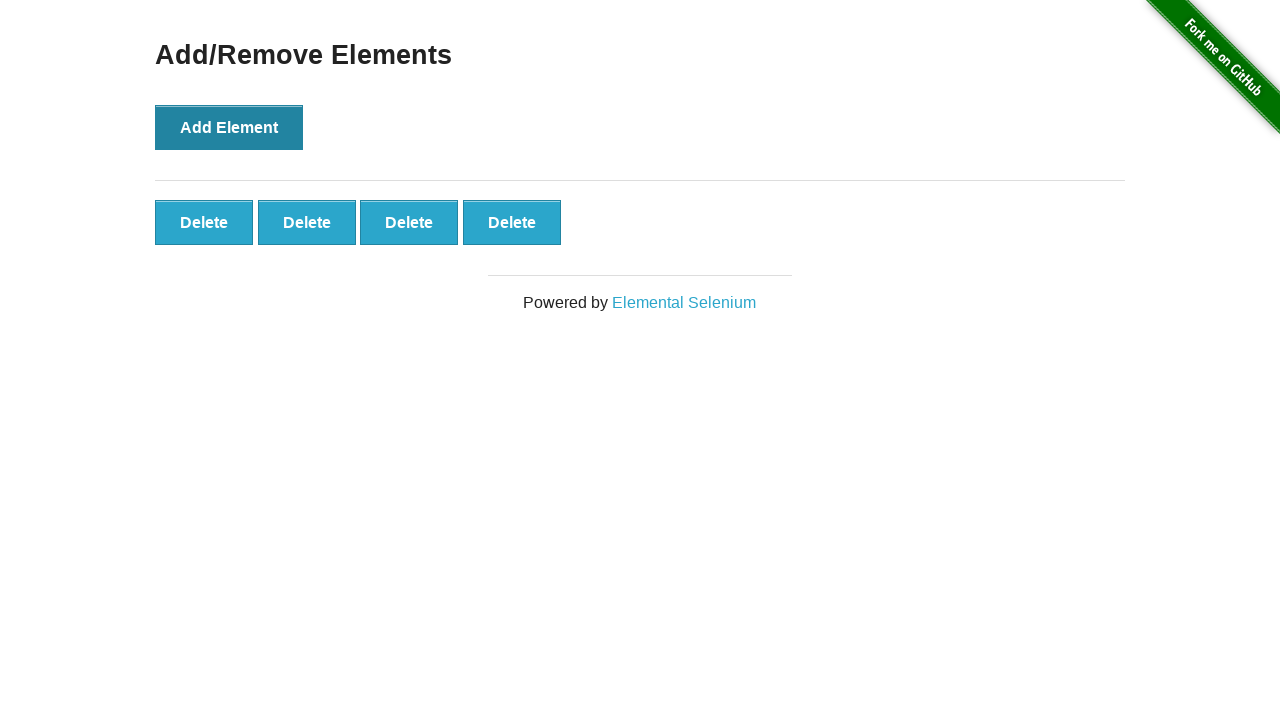

Clicked Add Element button (click 5 of 5) at (229, 127) on .example > button
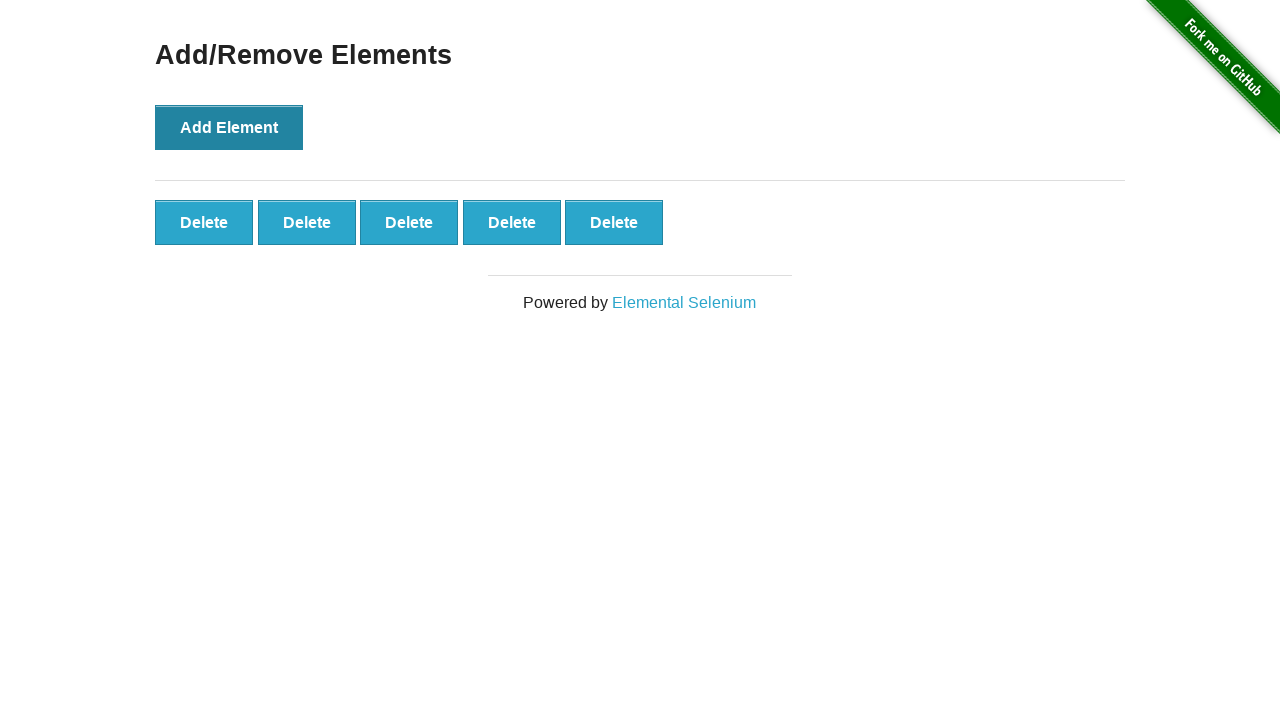

Delete buttons have appeared after adding 5 elements
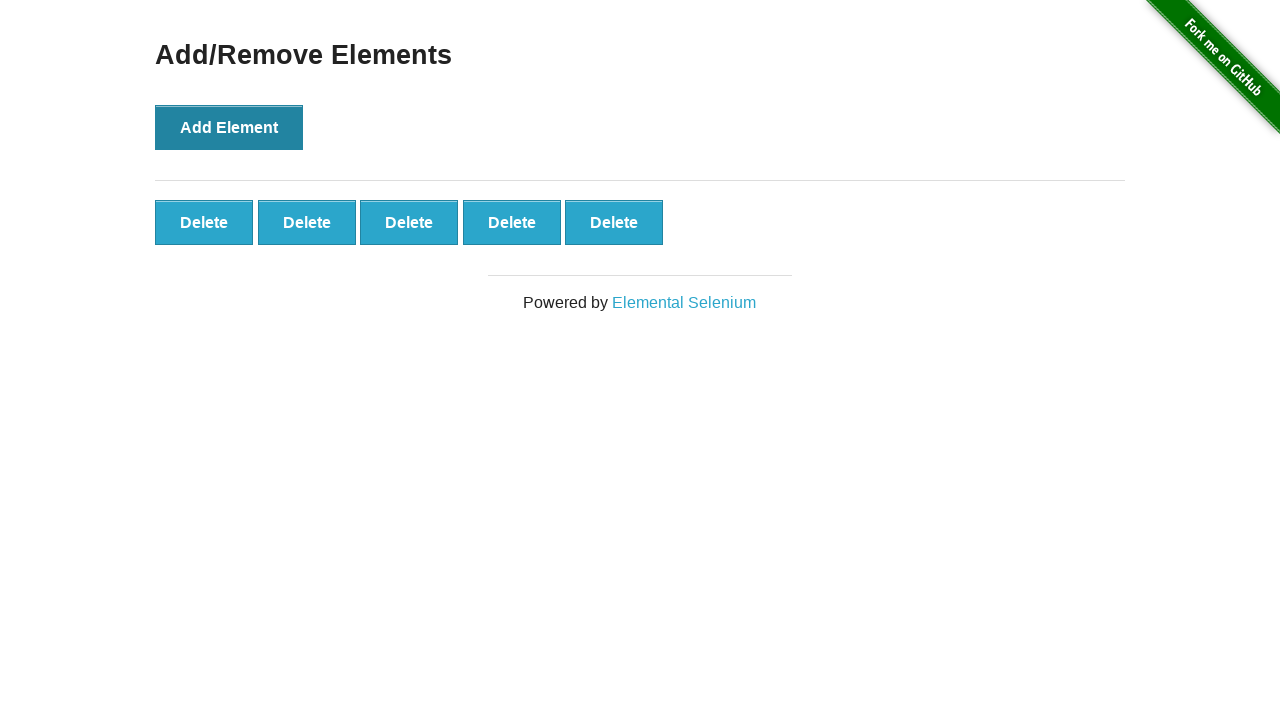

Clicked Delete button for 5th element at (614, 222) on #elements > .added-manually >> nth=4
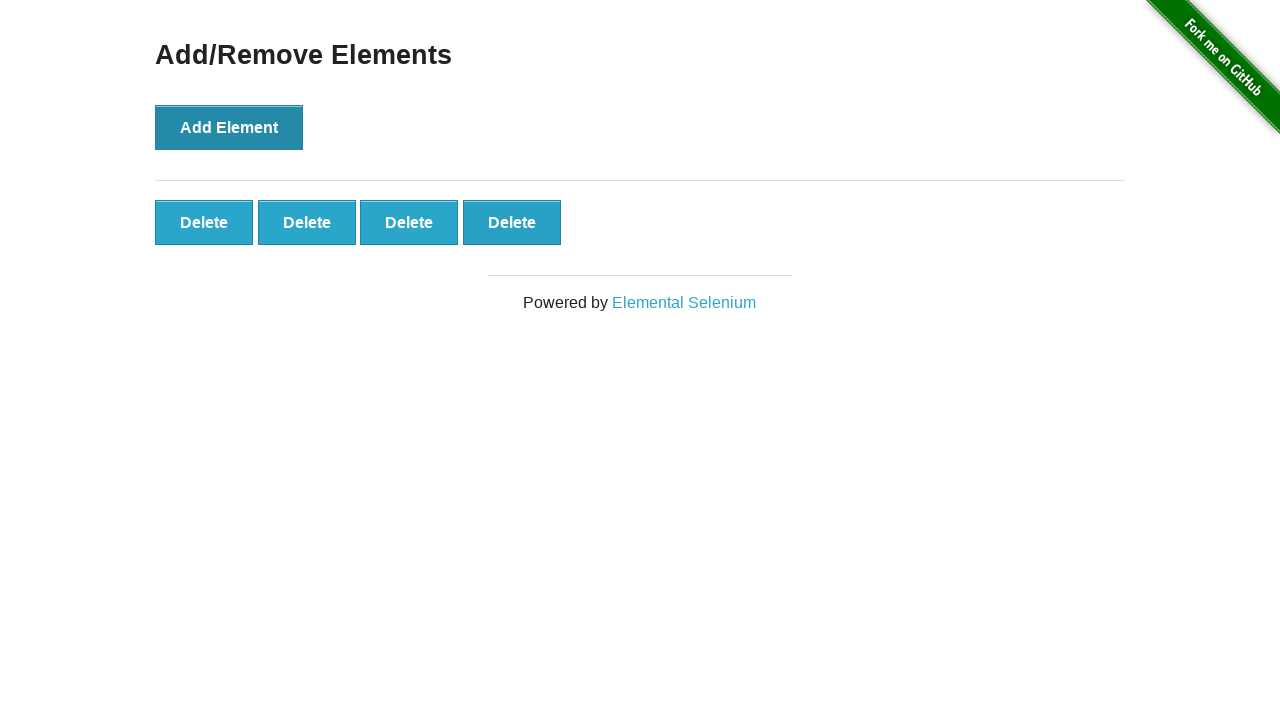

Clicked Delete button for 4th element at (512, 222) on #elements > .added-manually >> nth=3
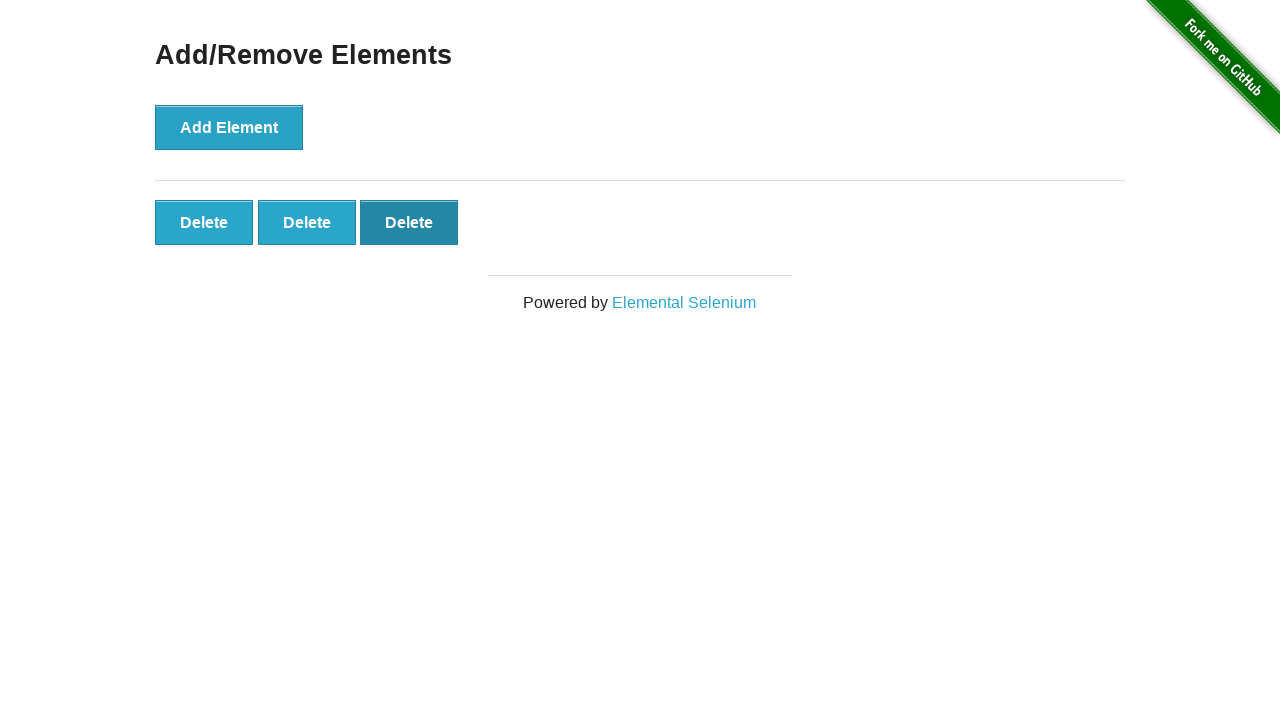

Verified remaining delete buttons are present (3 elements remain)
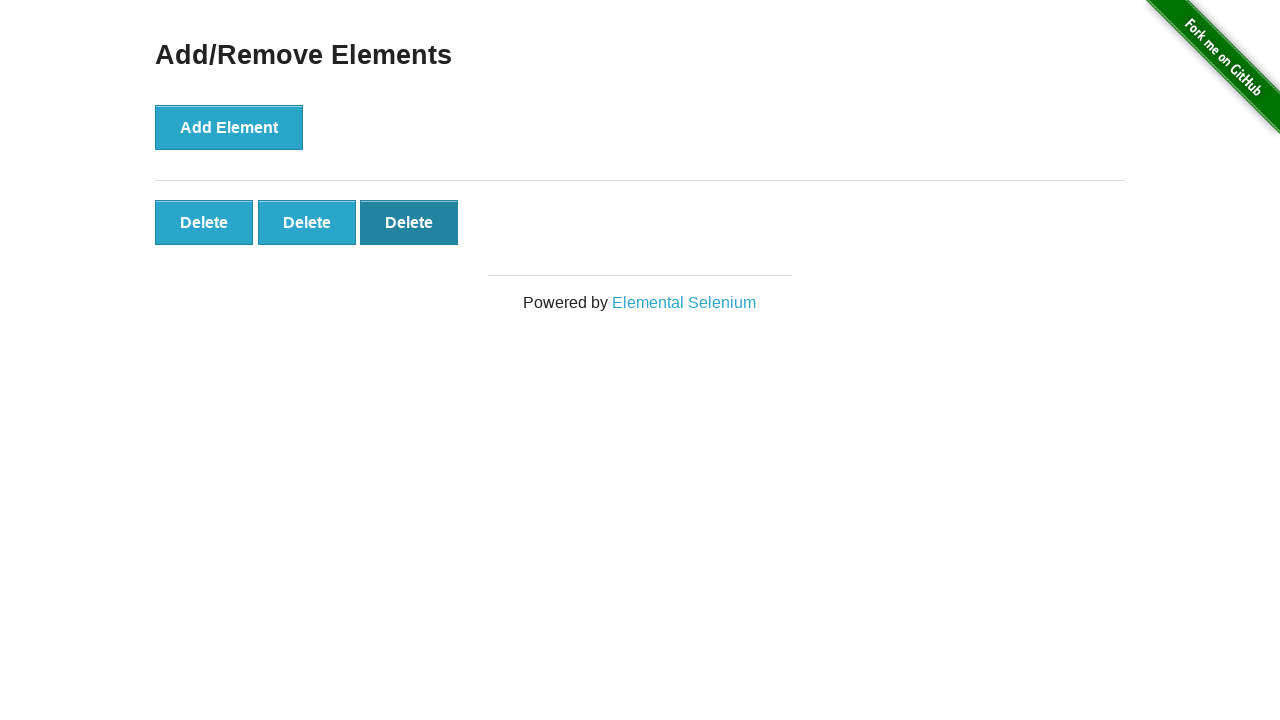

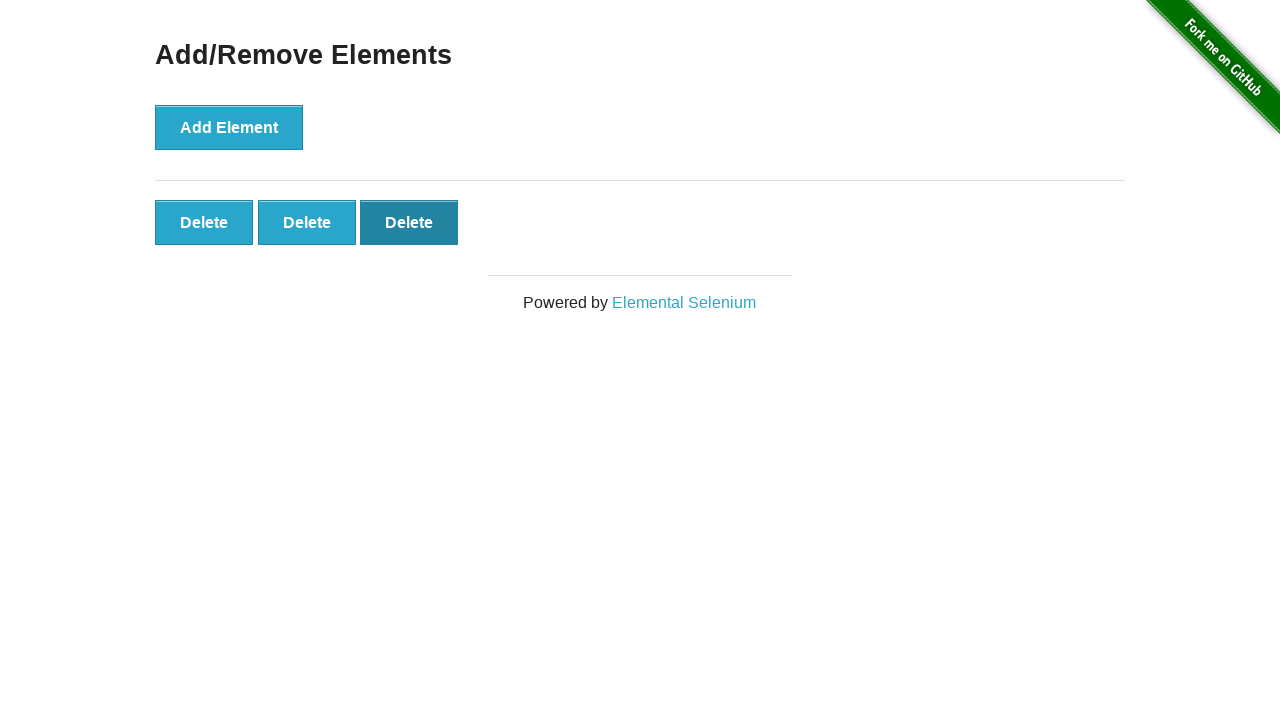